Tests iframe handling by accessing a frame using the frame() method with URL parameter, clicking a button inside the frame, and counting total frames on the page.

Starting URL: https://leafground.com/frame.xhtml

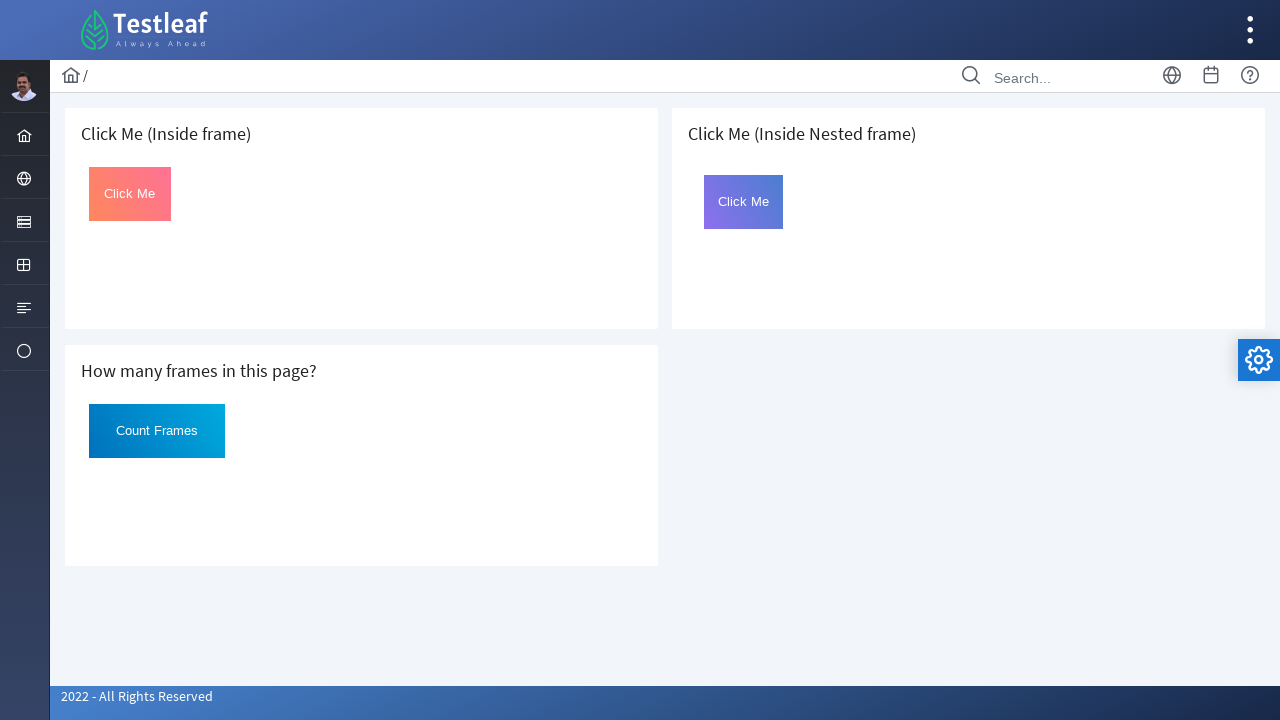

Accessed iframe using frame() method with URL parameter
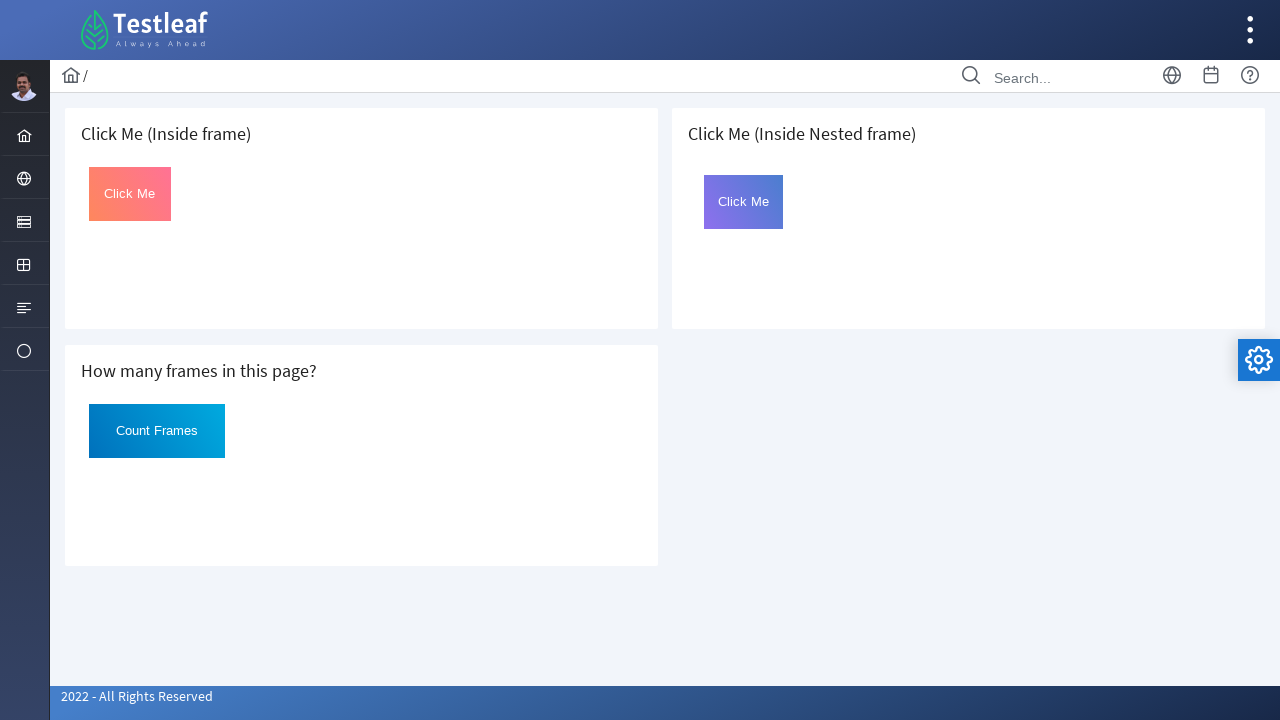

Waited for button with ID 'Click' to be visible in frame
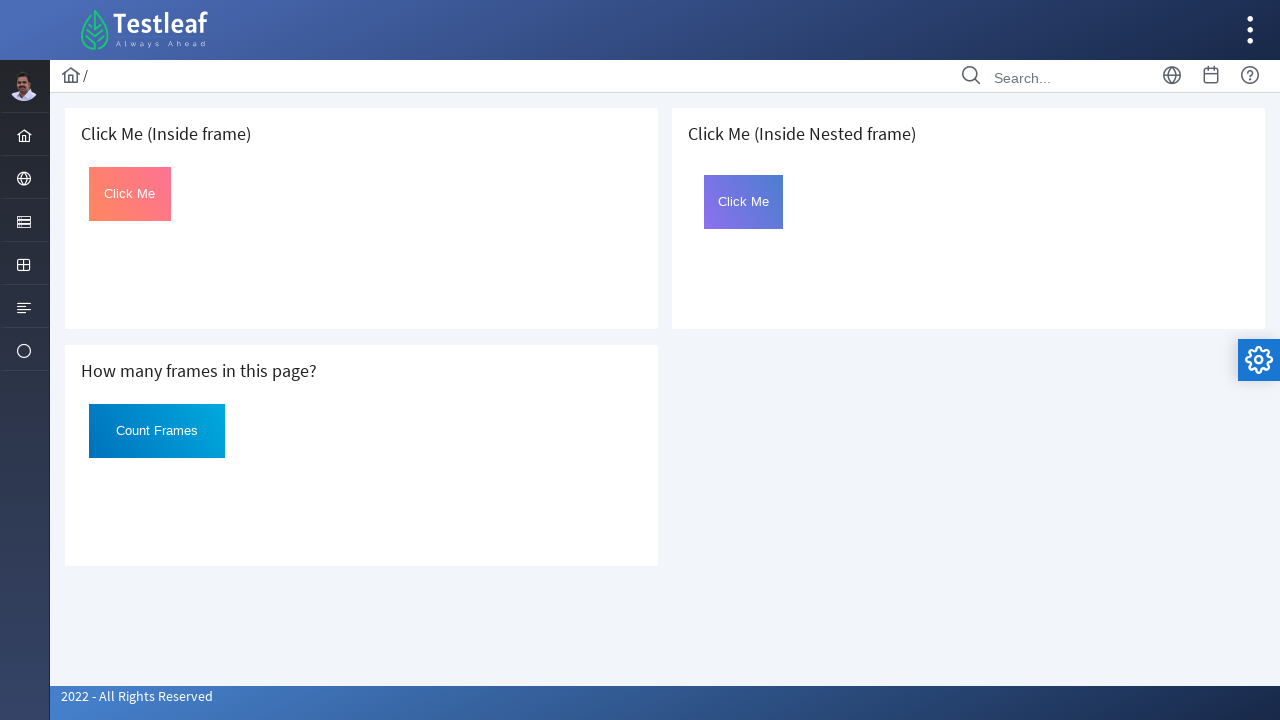

Clicked the button inside the iframe at (130, 194) on #Click >> nth=0
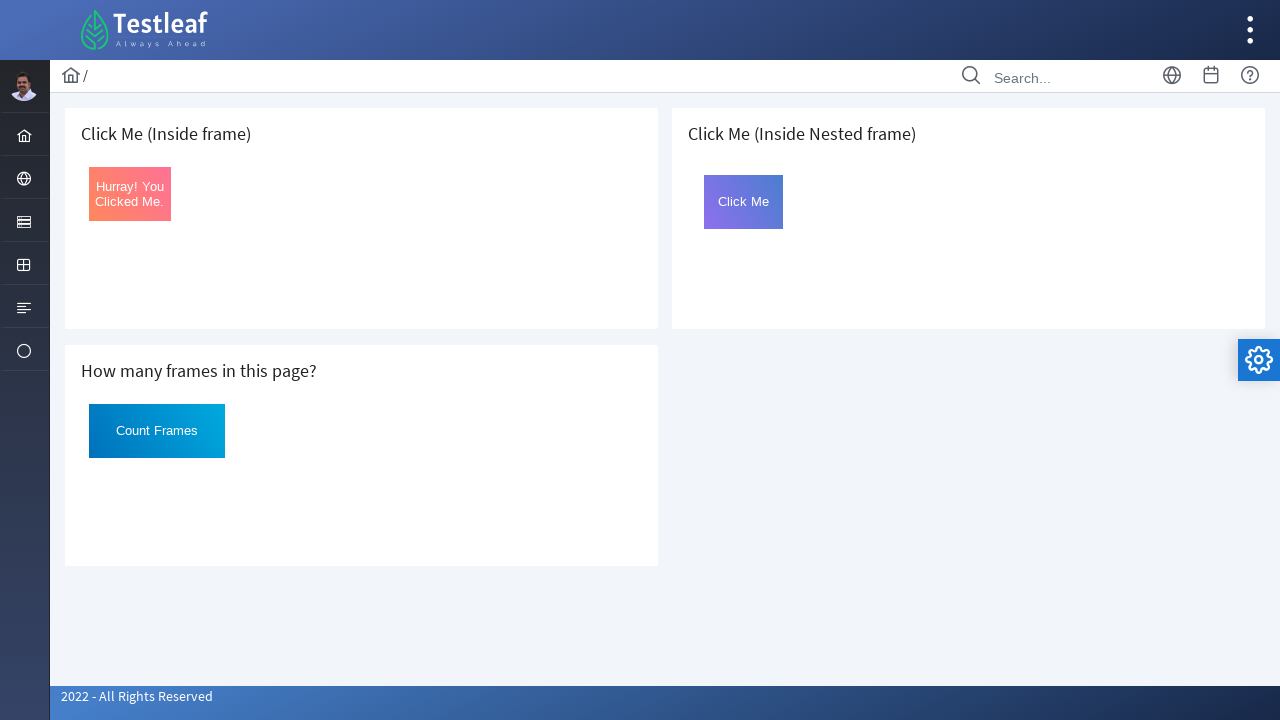

Retrieved total frame count: 5 frames on the page
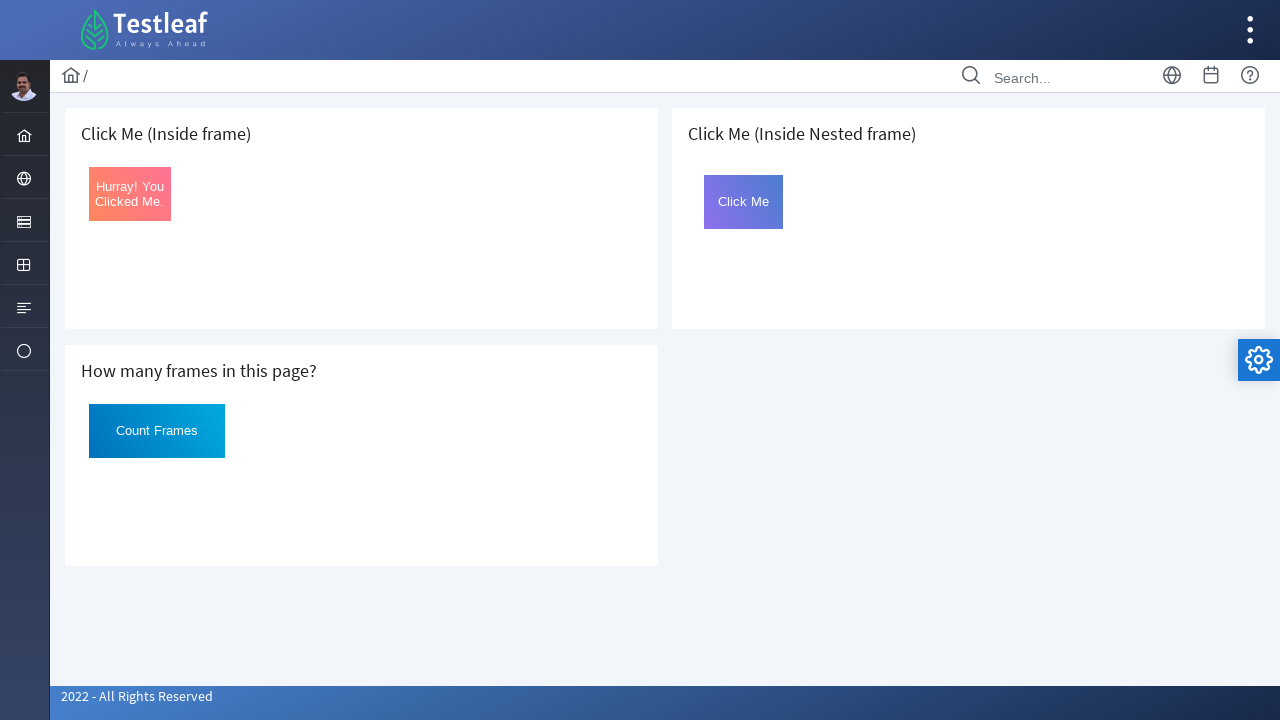

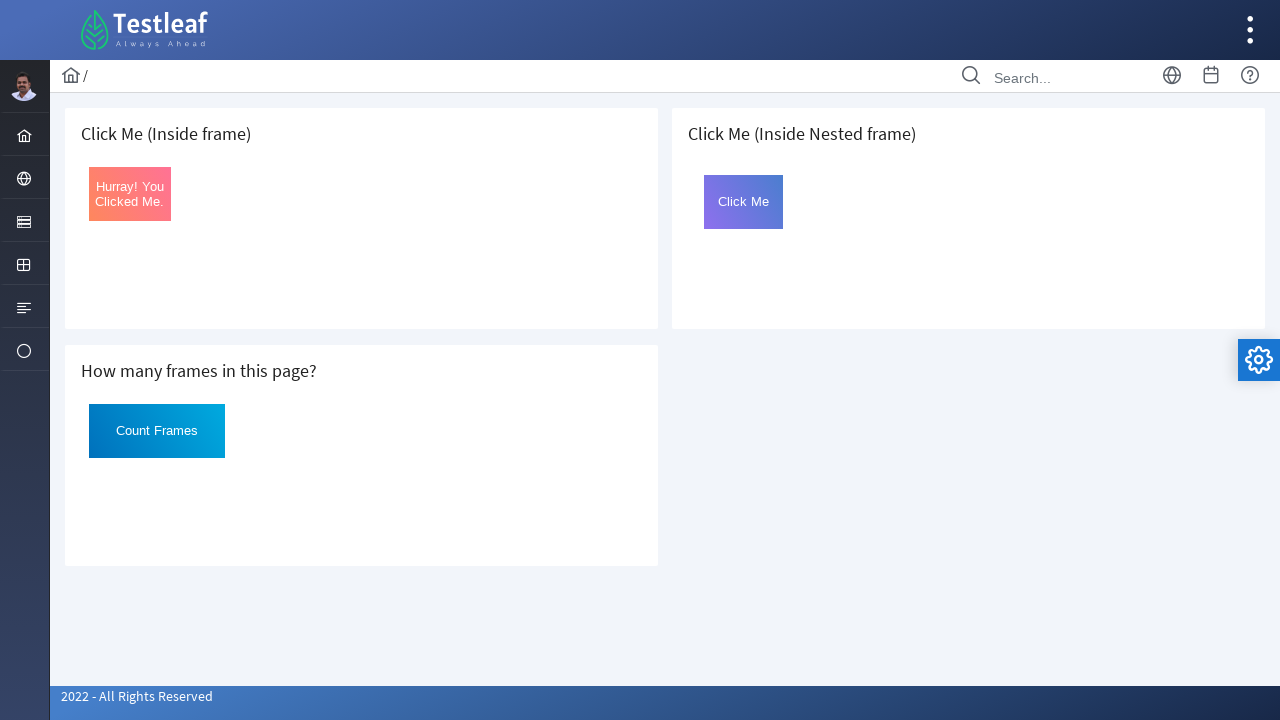